Solves a math captcha by extracting a value from an element attribute, calculating the result, and submitting the form with checkbox and radio button selections

Starting URL: http://suninjuly.github.io/get_attribute.html

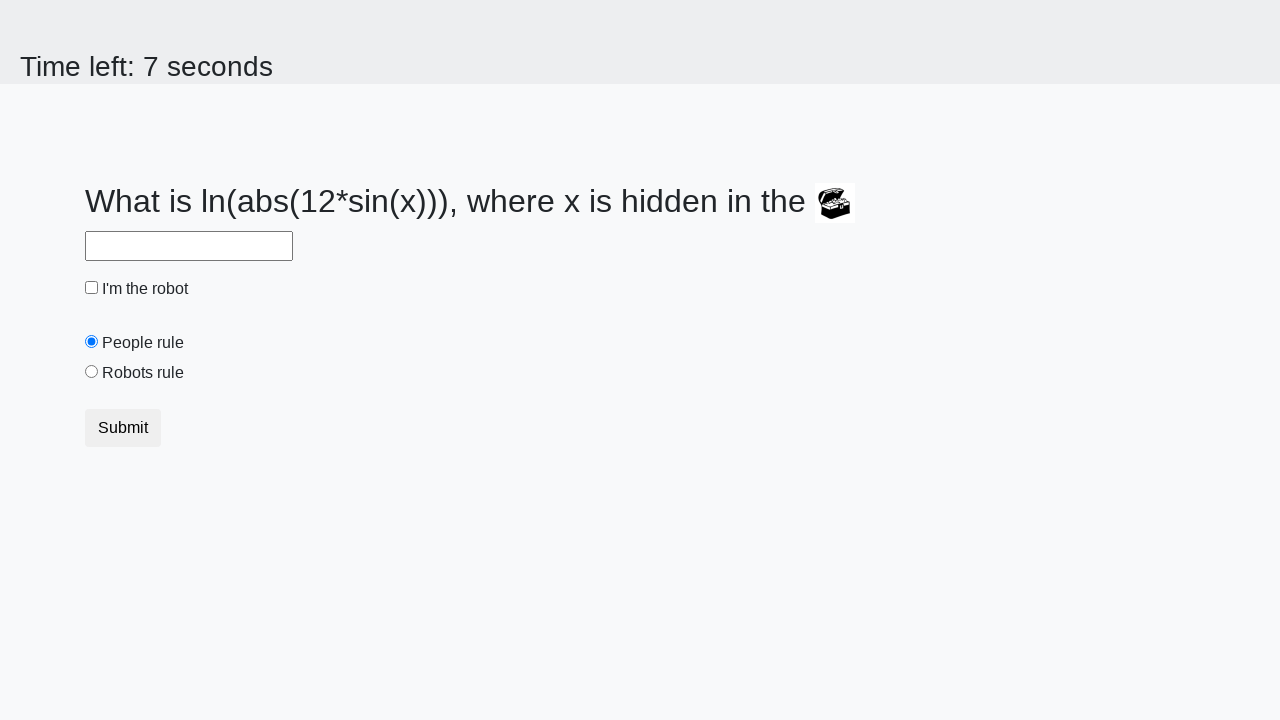

Located the treasure element
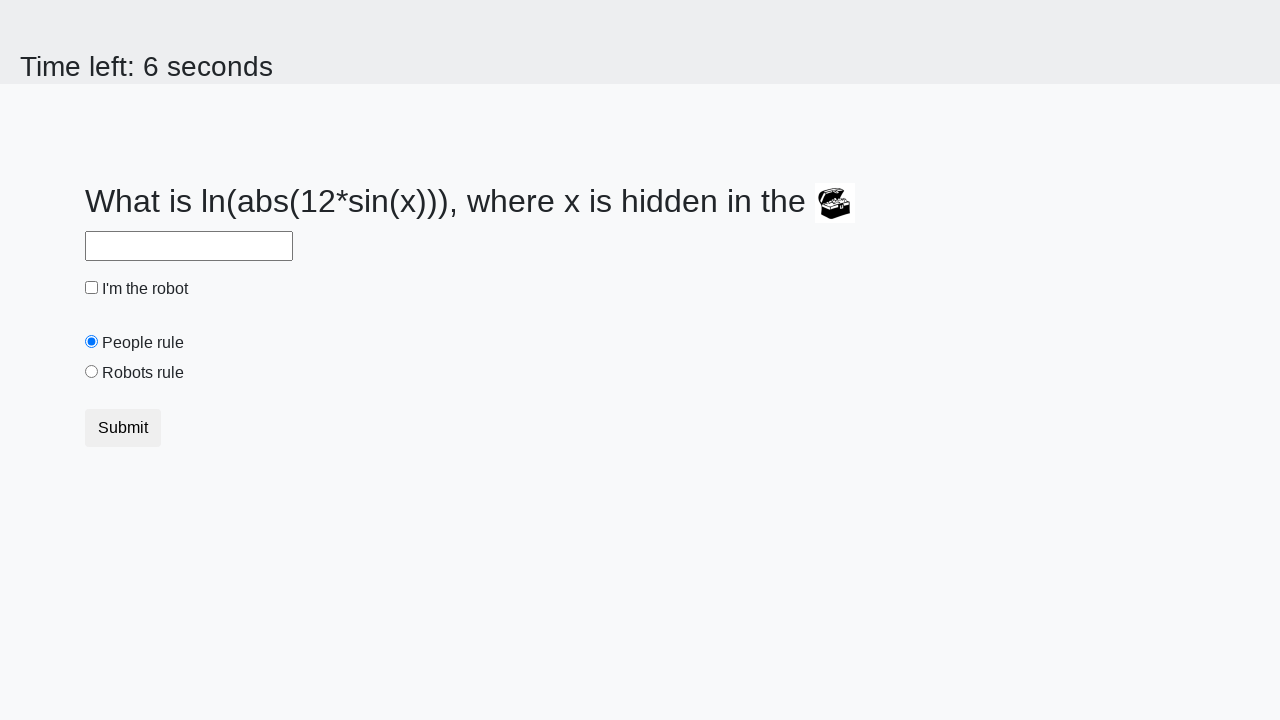

Extracted valuex attribute from treasure element: 488
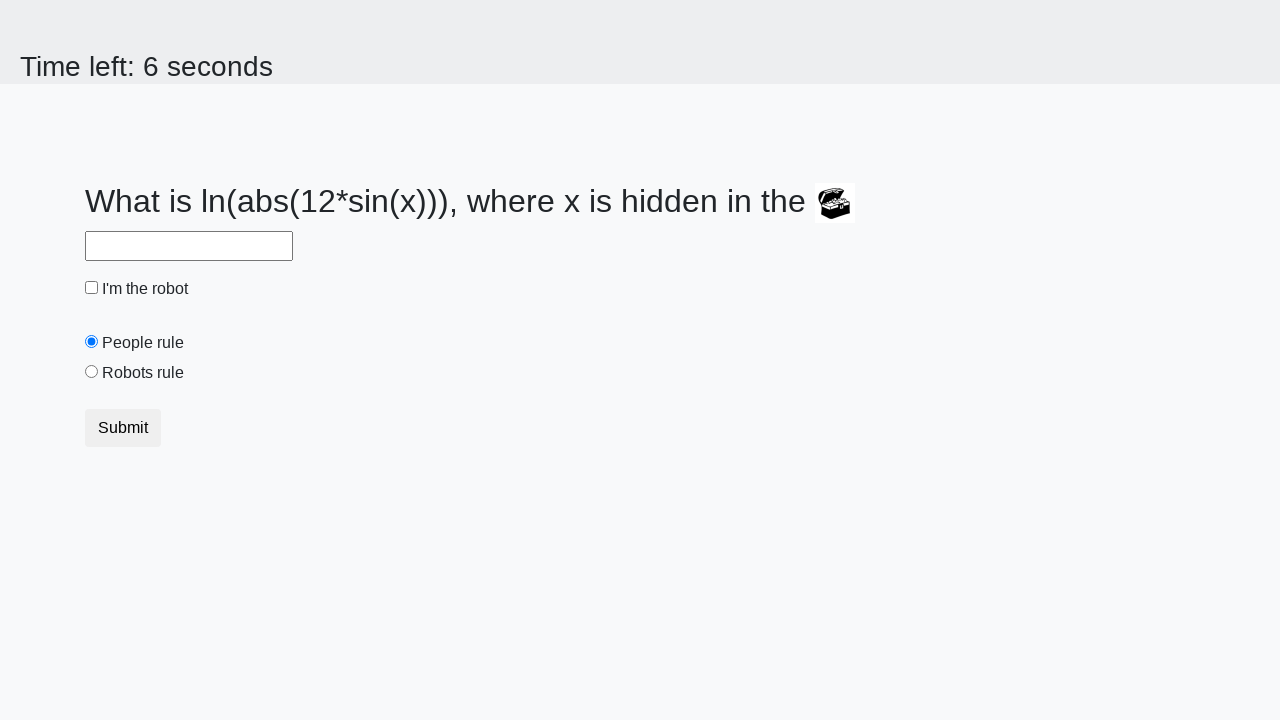

Calculated math formula result: 2.3444722558038142
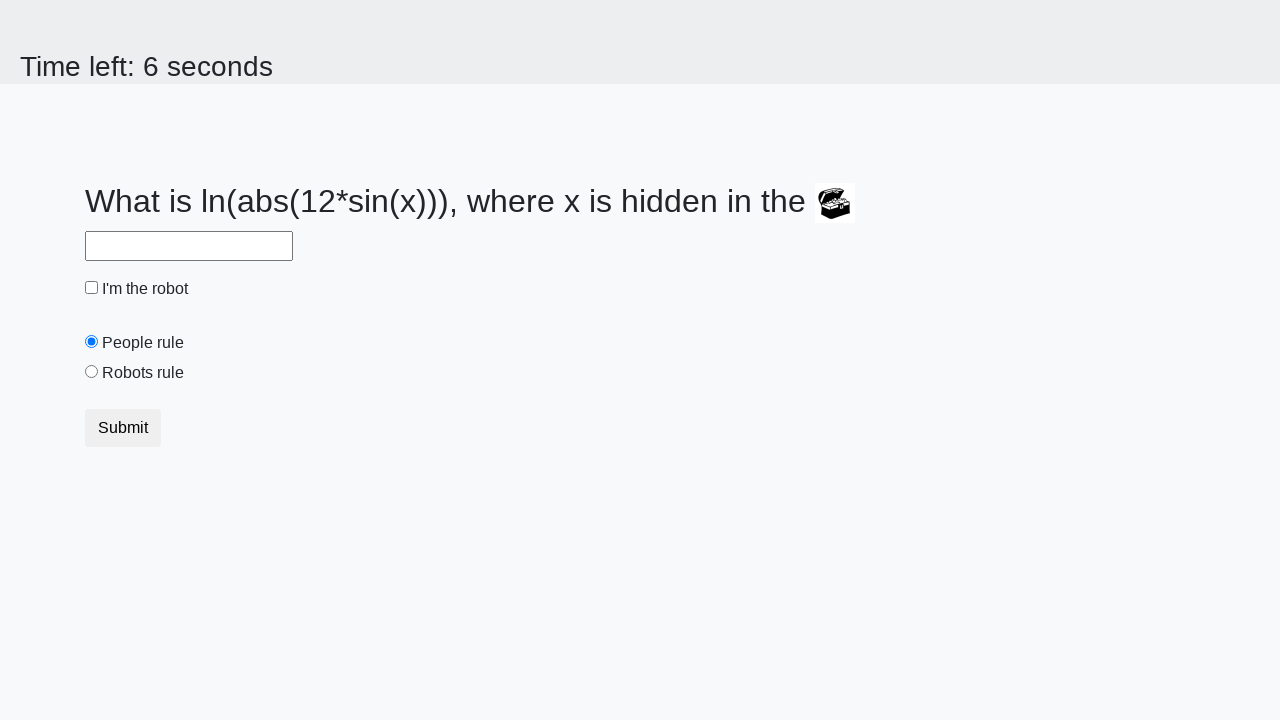

Filled answer field with calculated value: 2.3444722558038142 on #answer
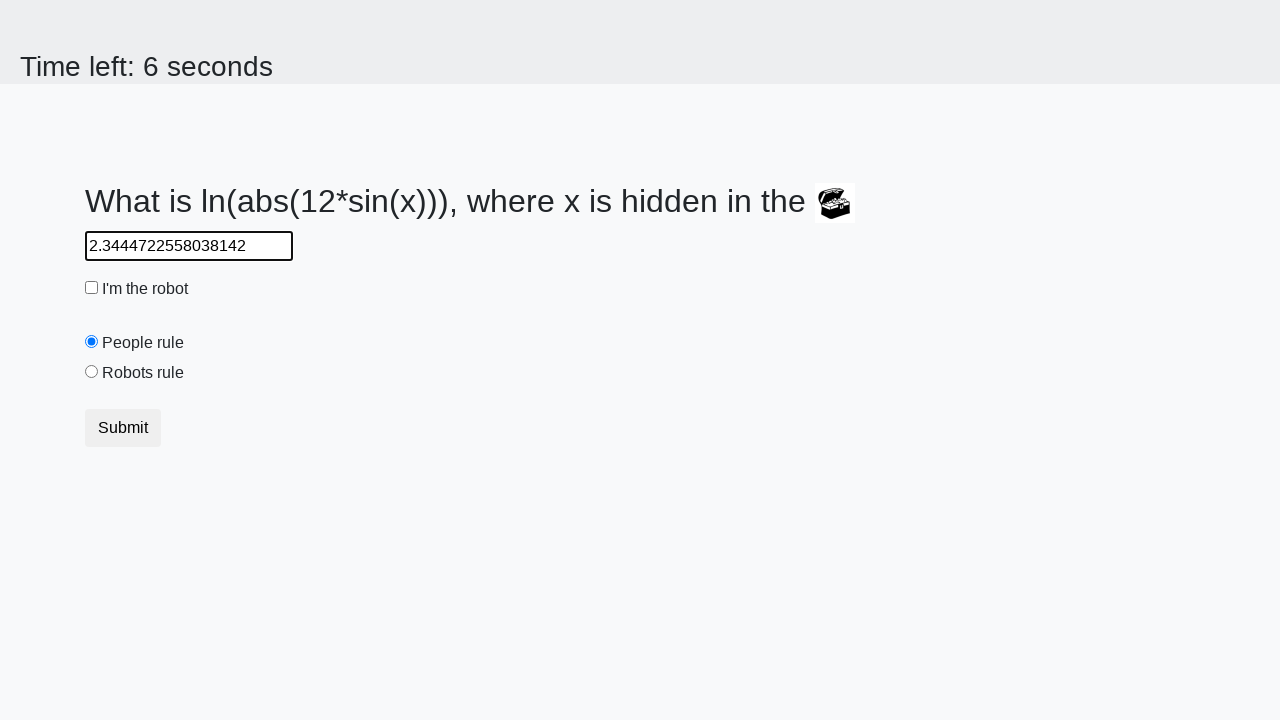

Checked the robot checkbox at (92, 288) on #robotCheckbox
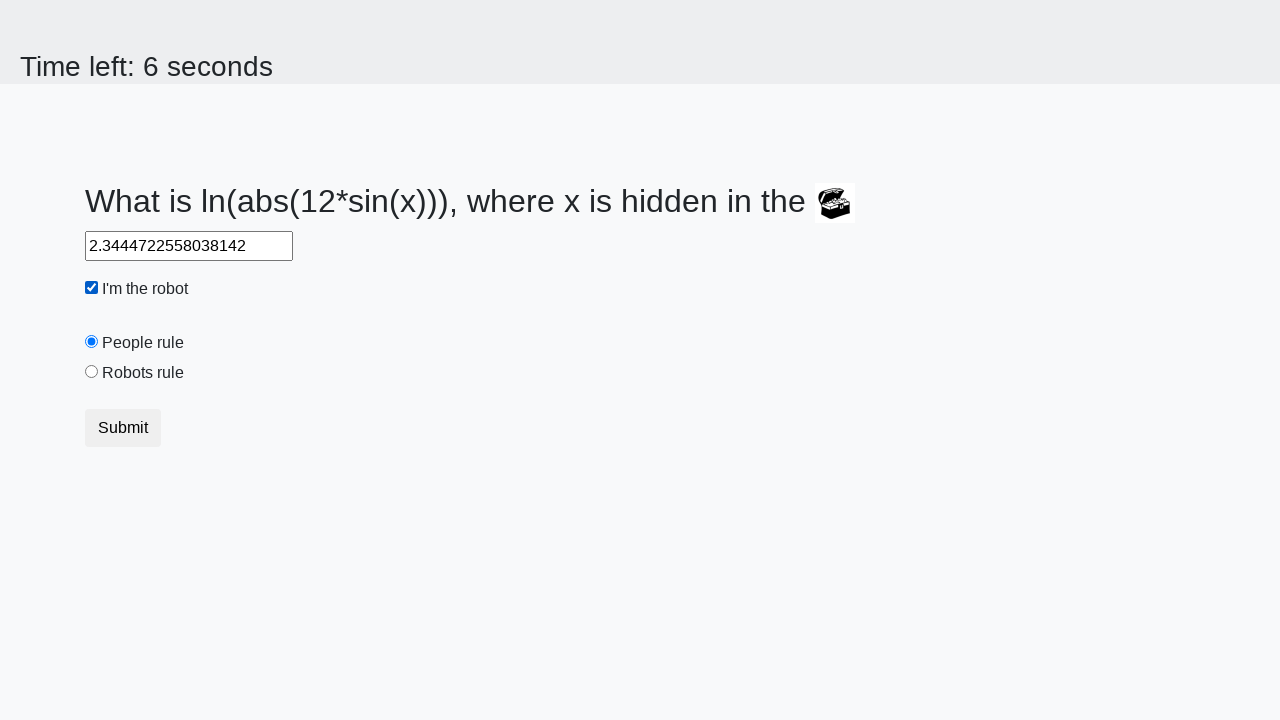

Selected the robots rule radio button at (92, 372) on #robotsRule
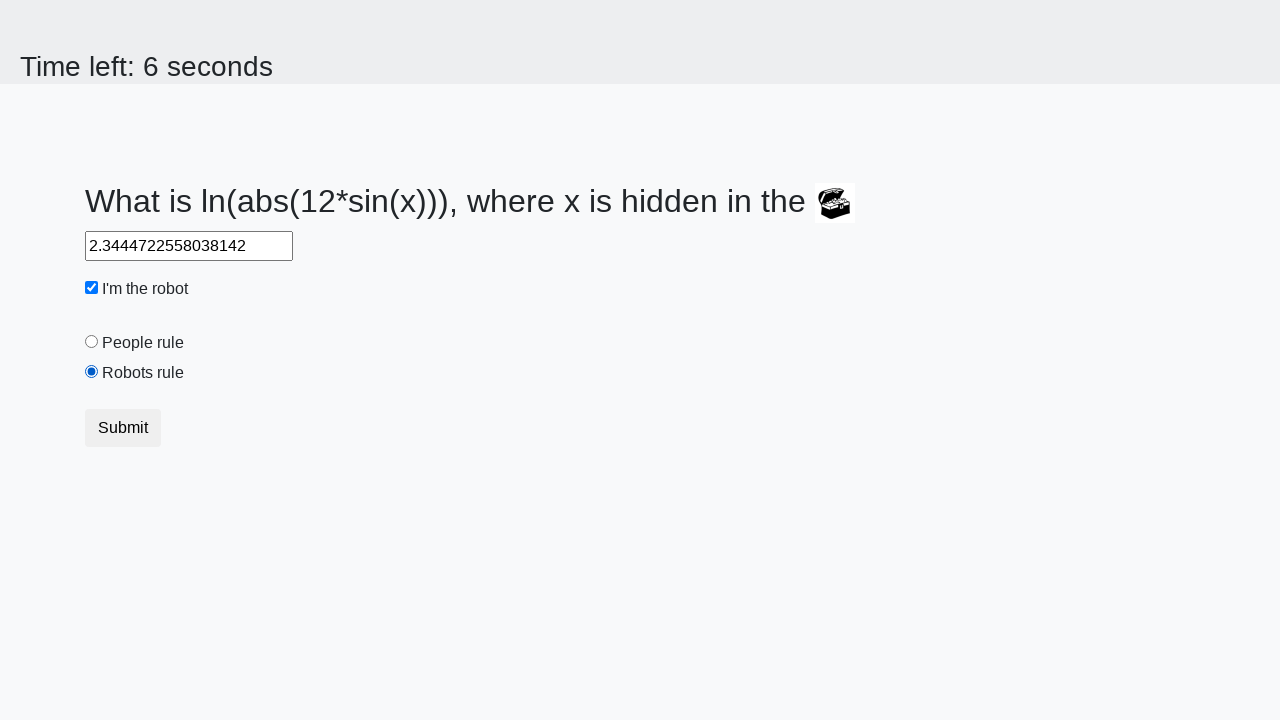

Clicked submit button at (123, 428) on button.btn
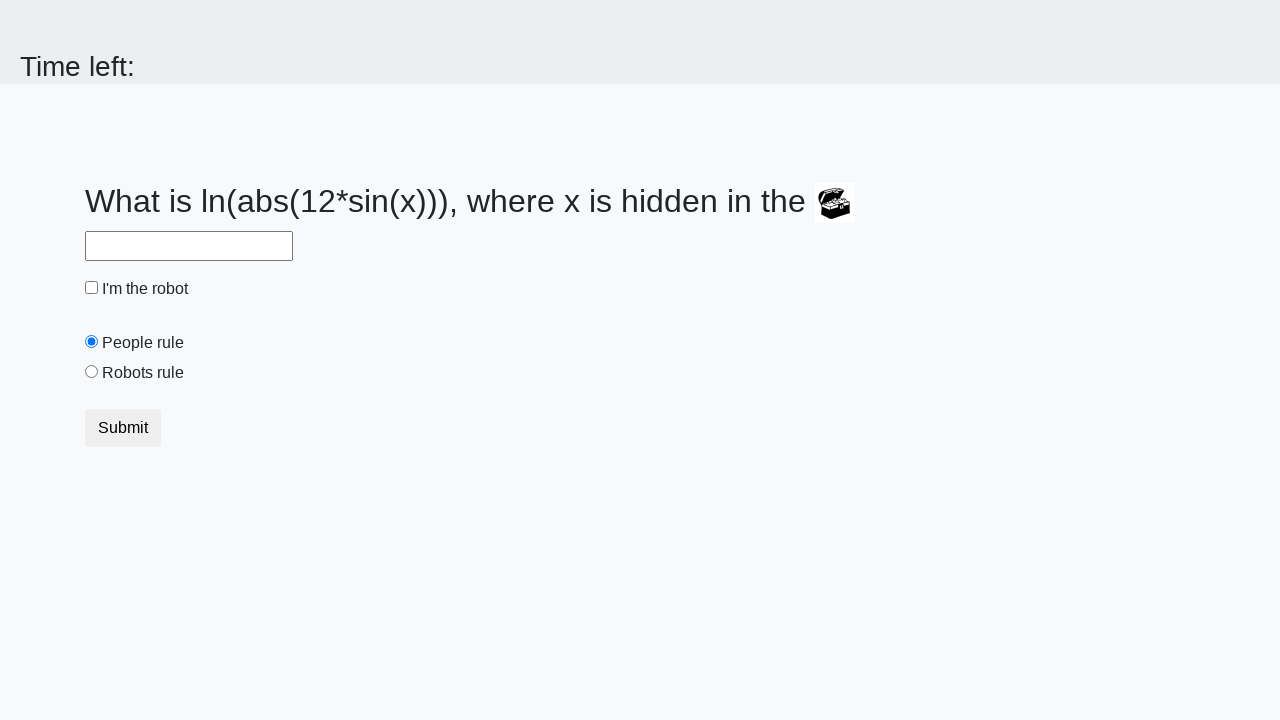

Waited 2 seconds for result page to load
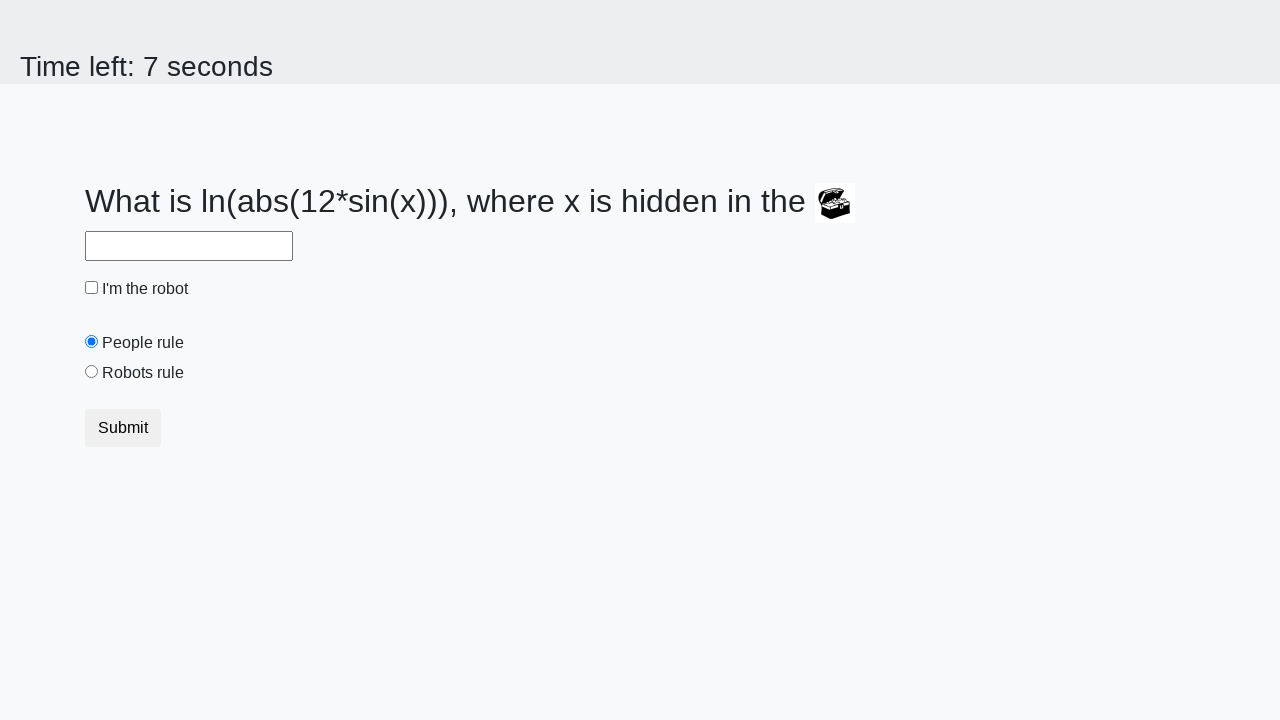

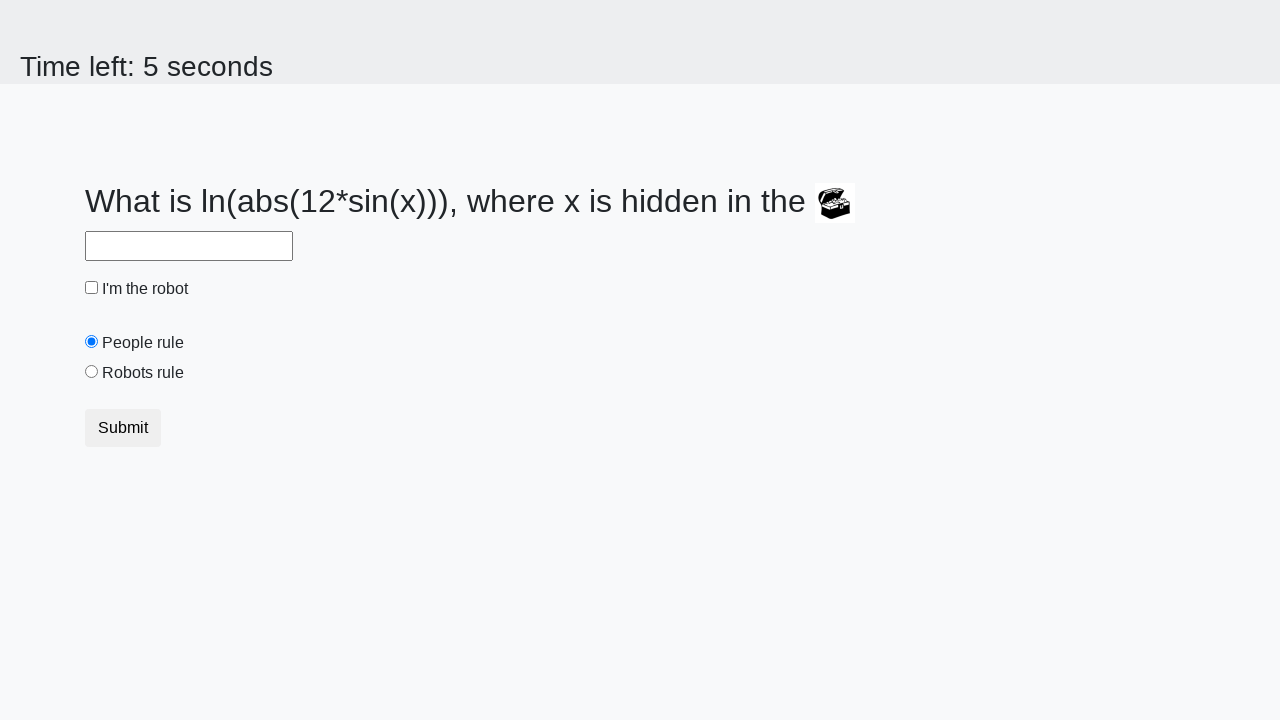